Tests page scrolling functionality by navigating to a demo page, locating an element, and scrolling down vertically using JavaScript execution.

Starting URL: https://demoqa.com/select-menu

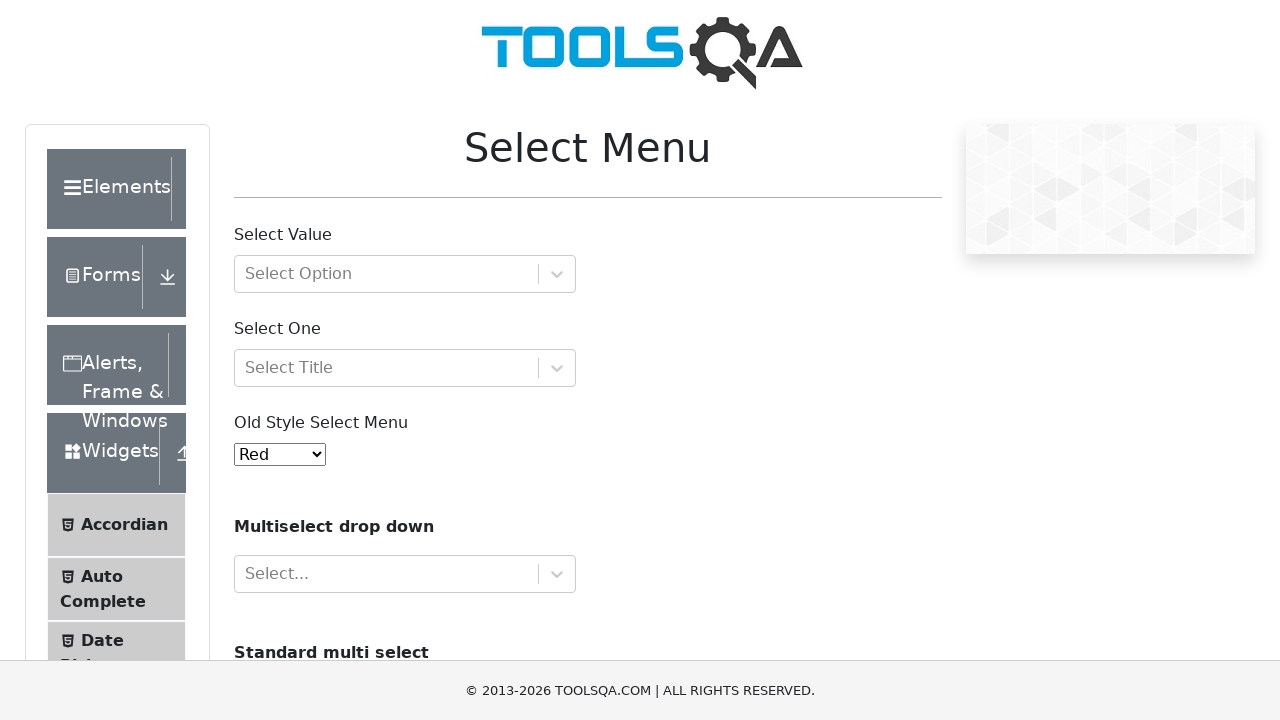

Navigated to https://demoqa.com/select-menu
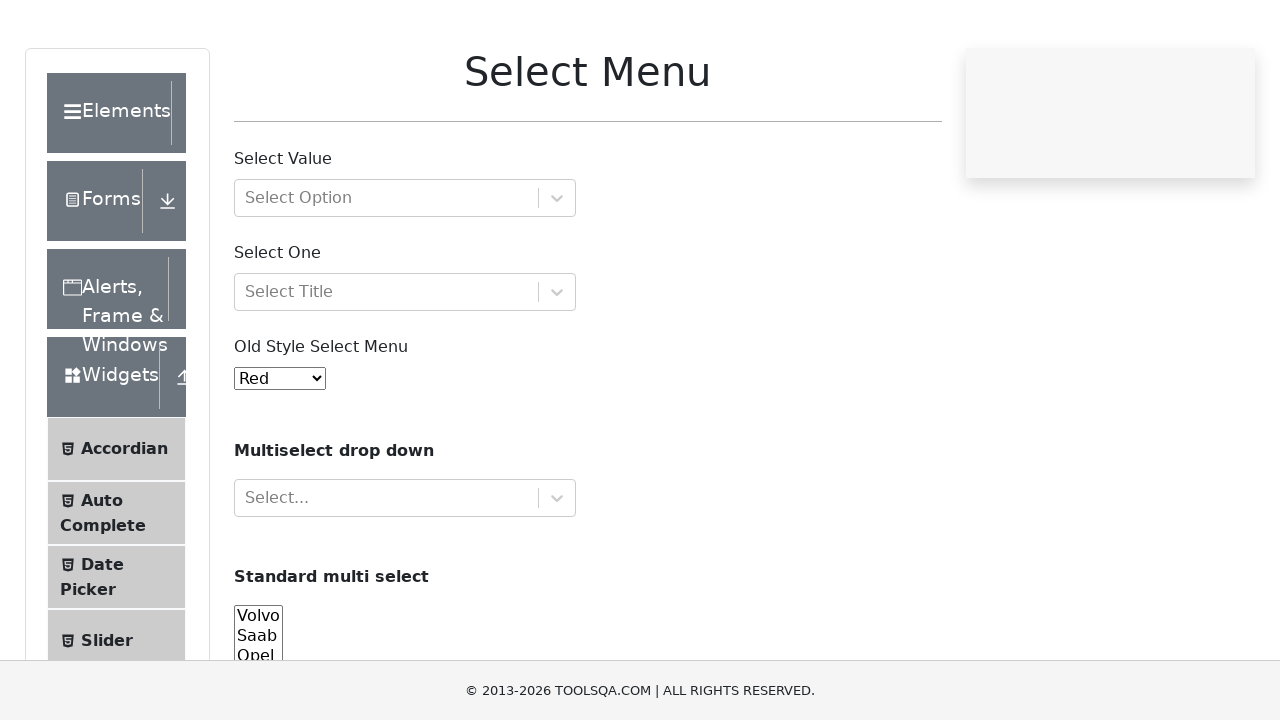

Located element with XPath (//li[@id='item-8'])[2]
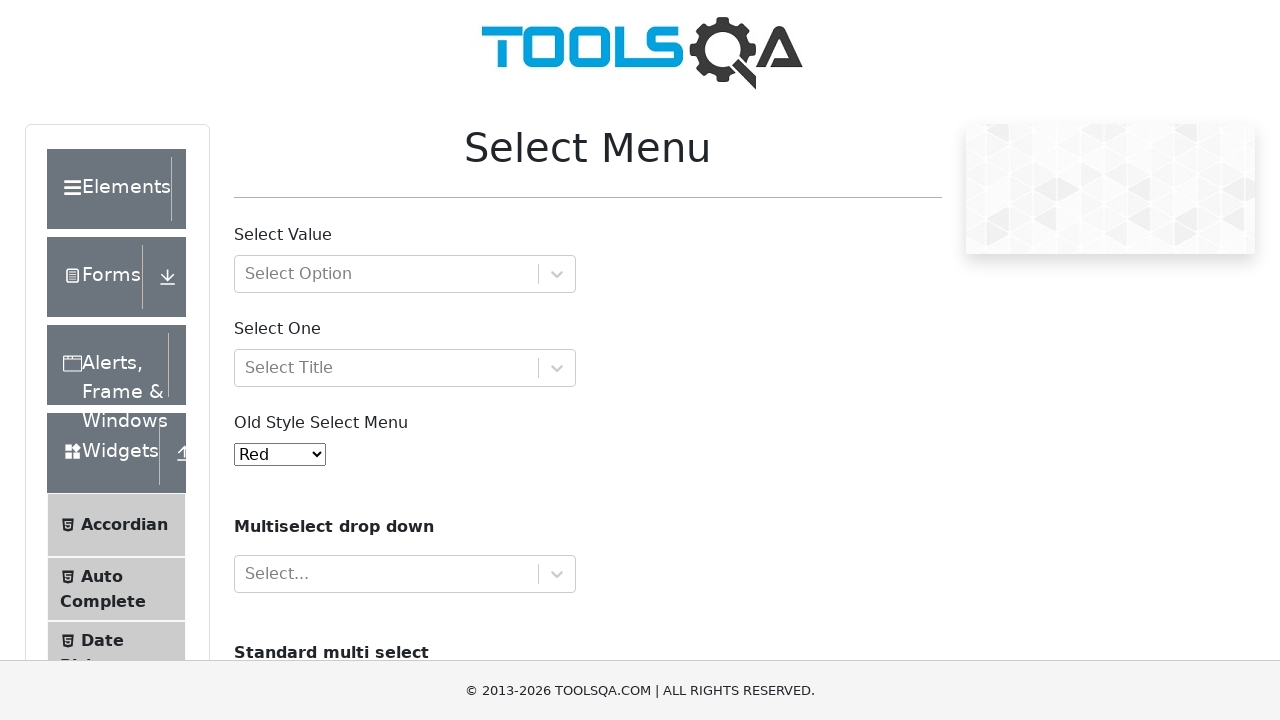

Element is now present and visible
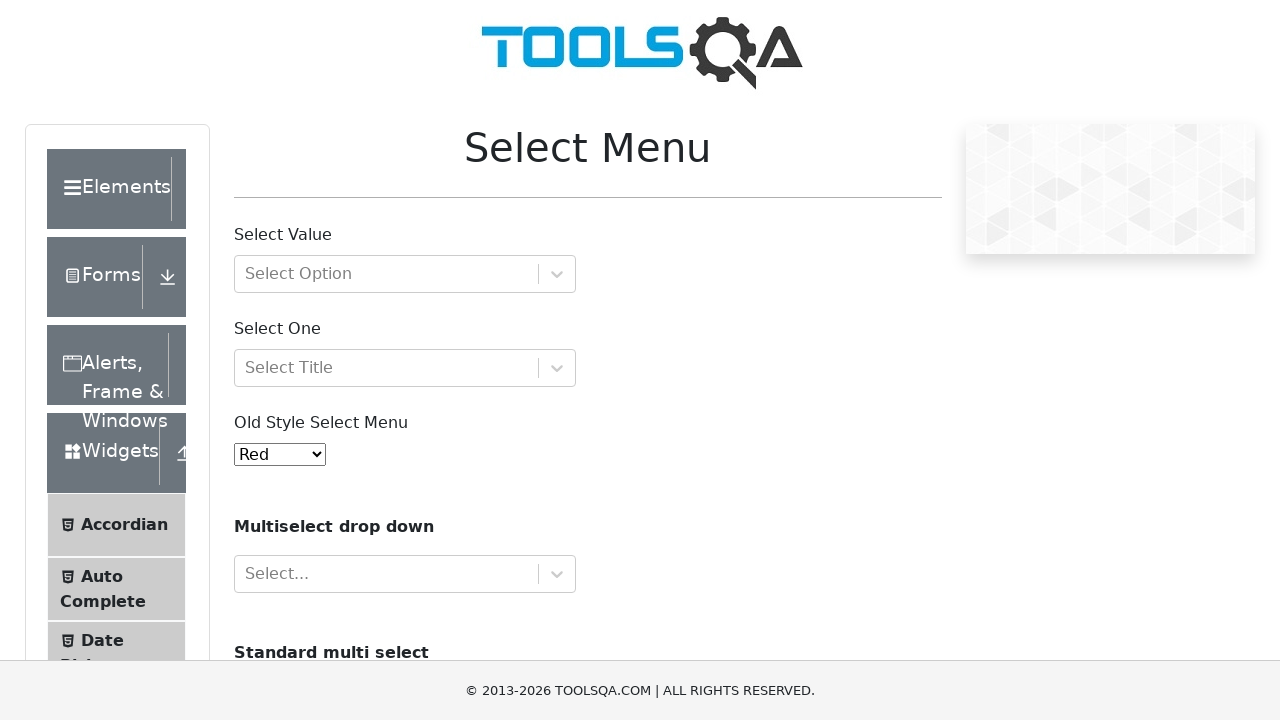

Retrieved element bounding box: x=46.59375, y=1005
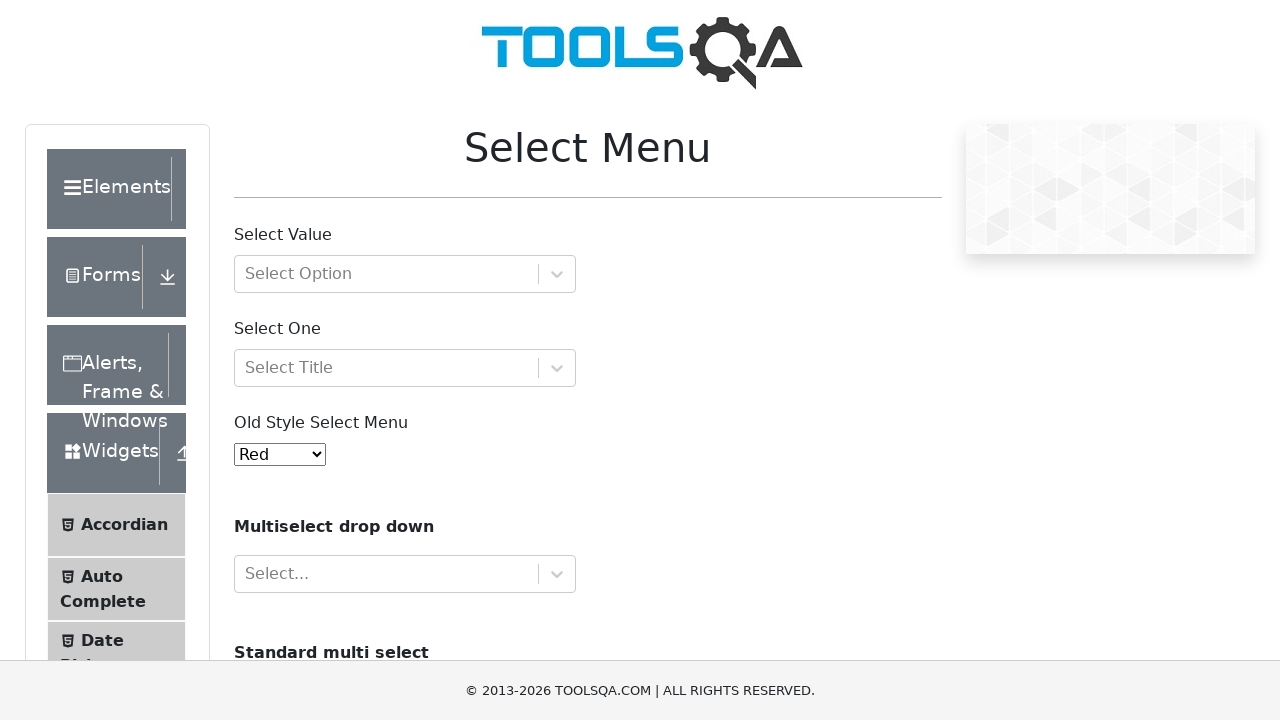

Scrolled page vertically to position (50, 1117) using JavaScript
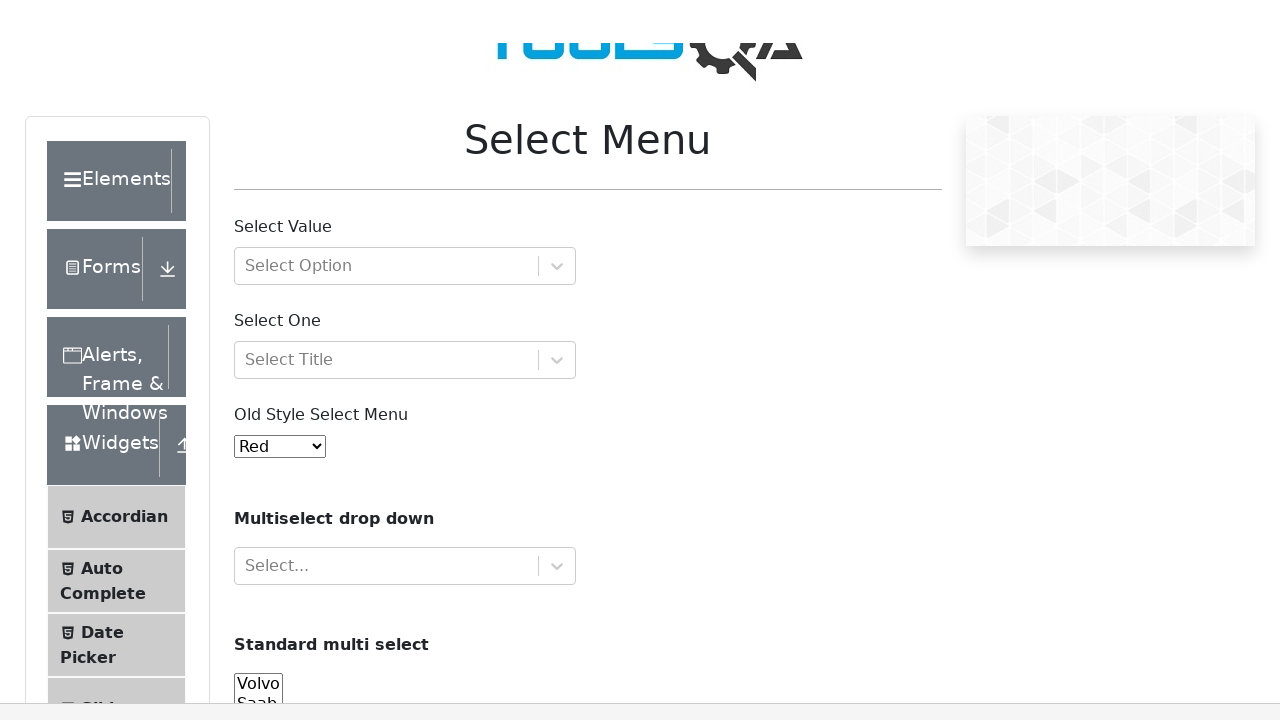

Waited 2 seconds to observe scroll effect
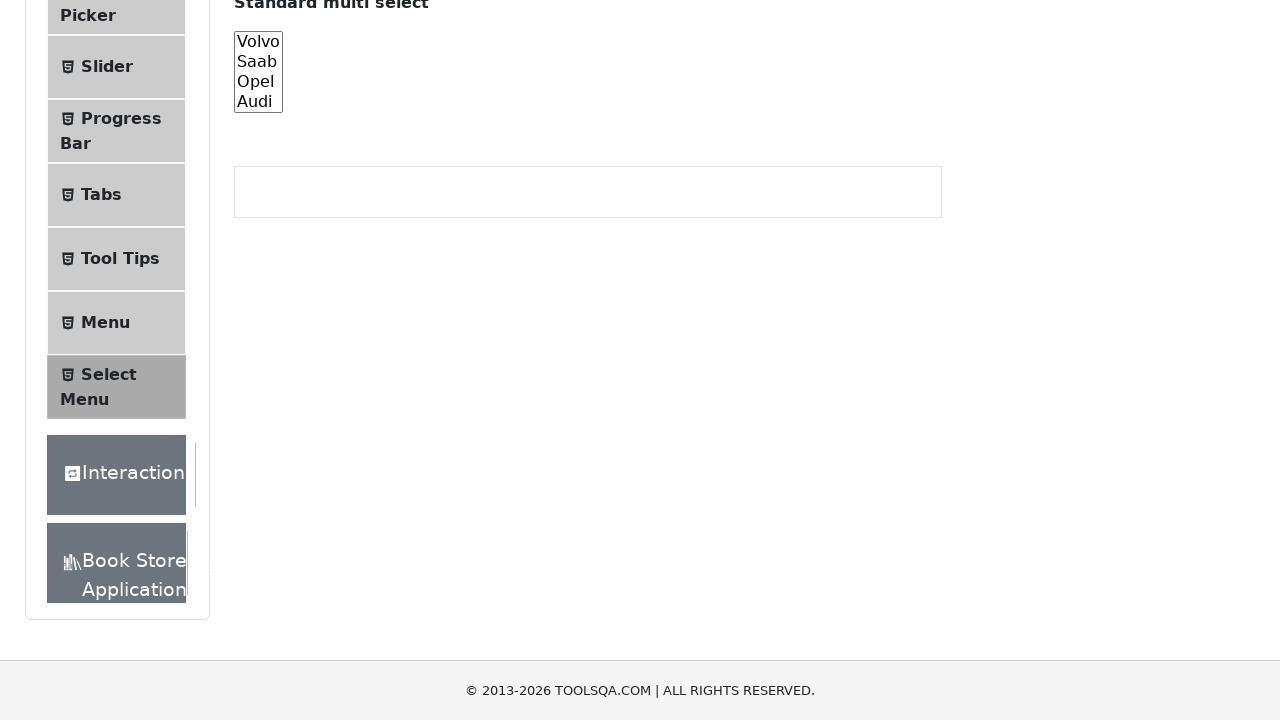

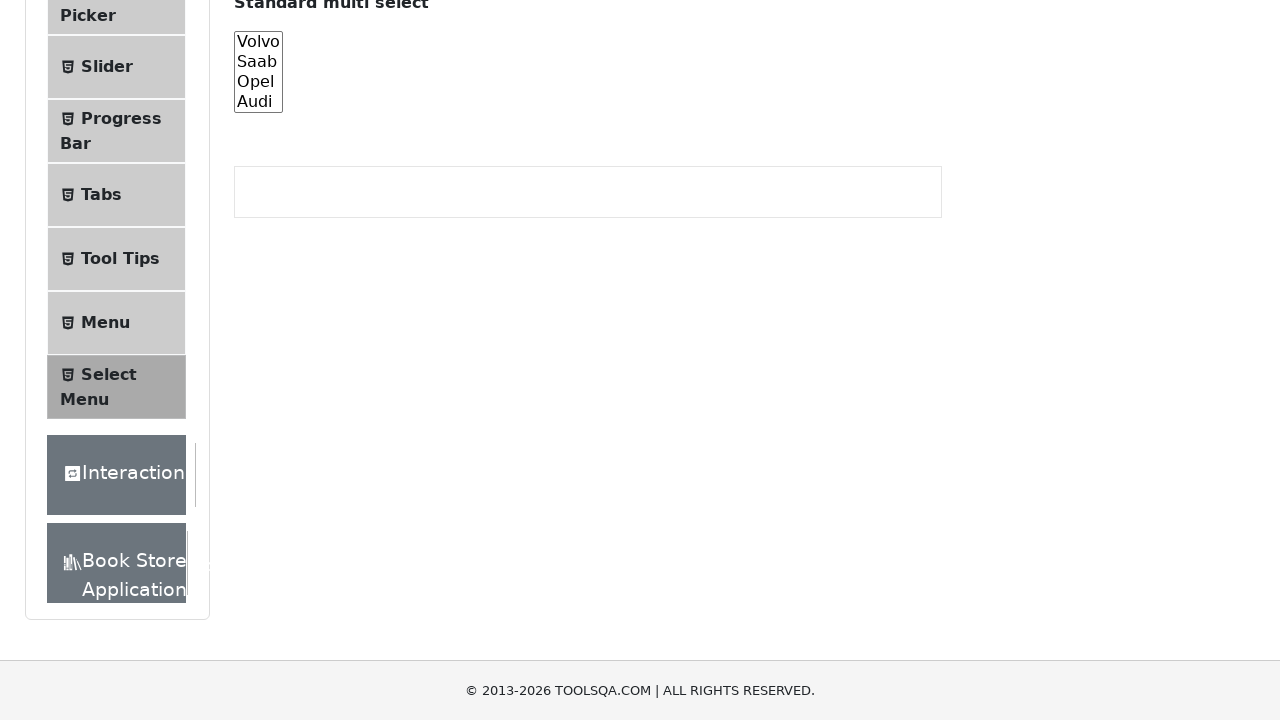